Tests the tooltip functionality on jQueryUI demo page by switching to the iframe and verifying the tooltip text attribute on an input element

Starting URL: https://jqueryui.com/tooltip/

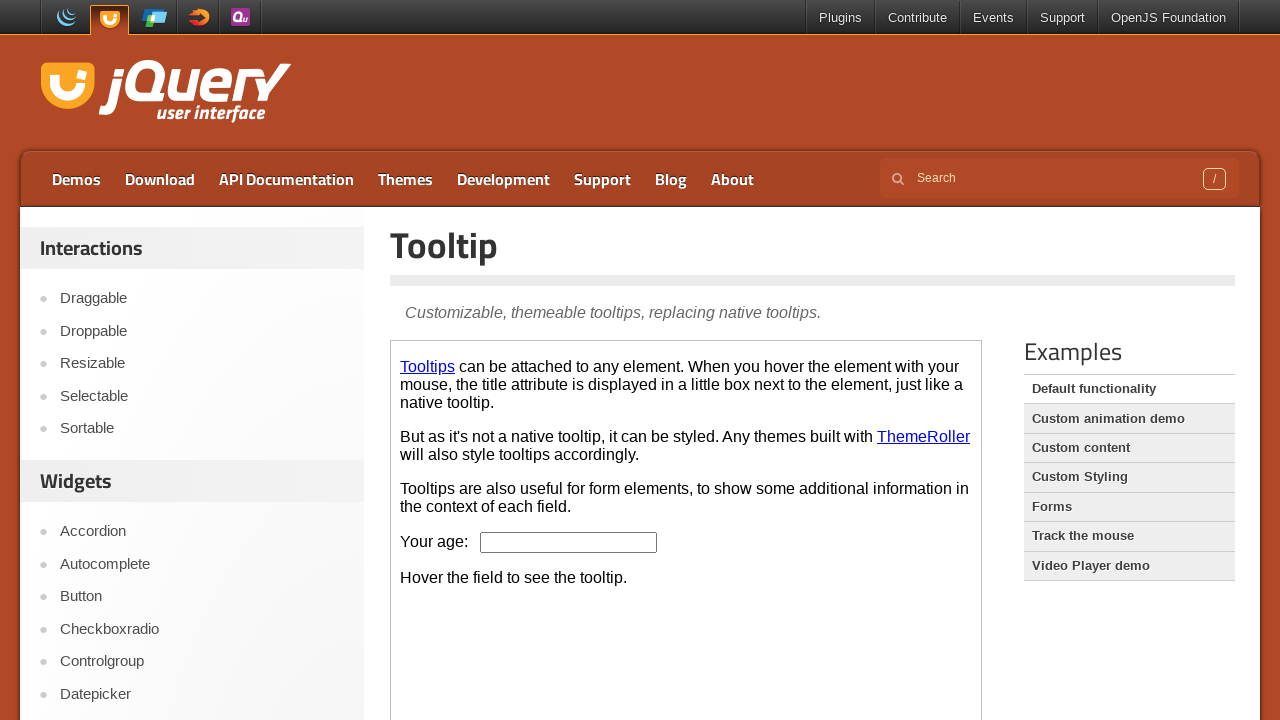

Located the demo iframe on the jQueryUI tooltip page
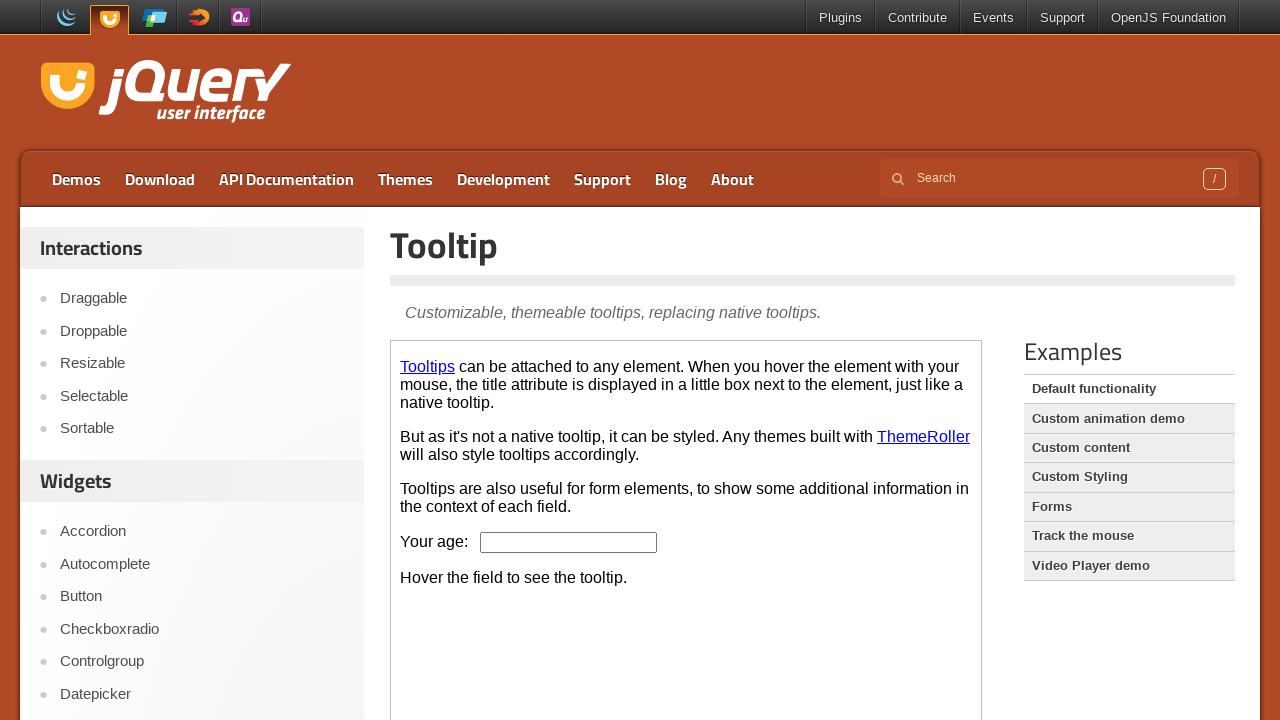

Located the age input field within the iframe
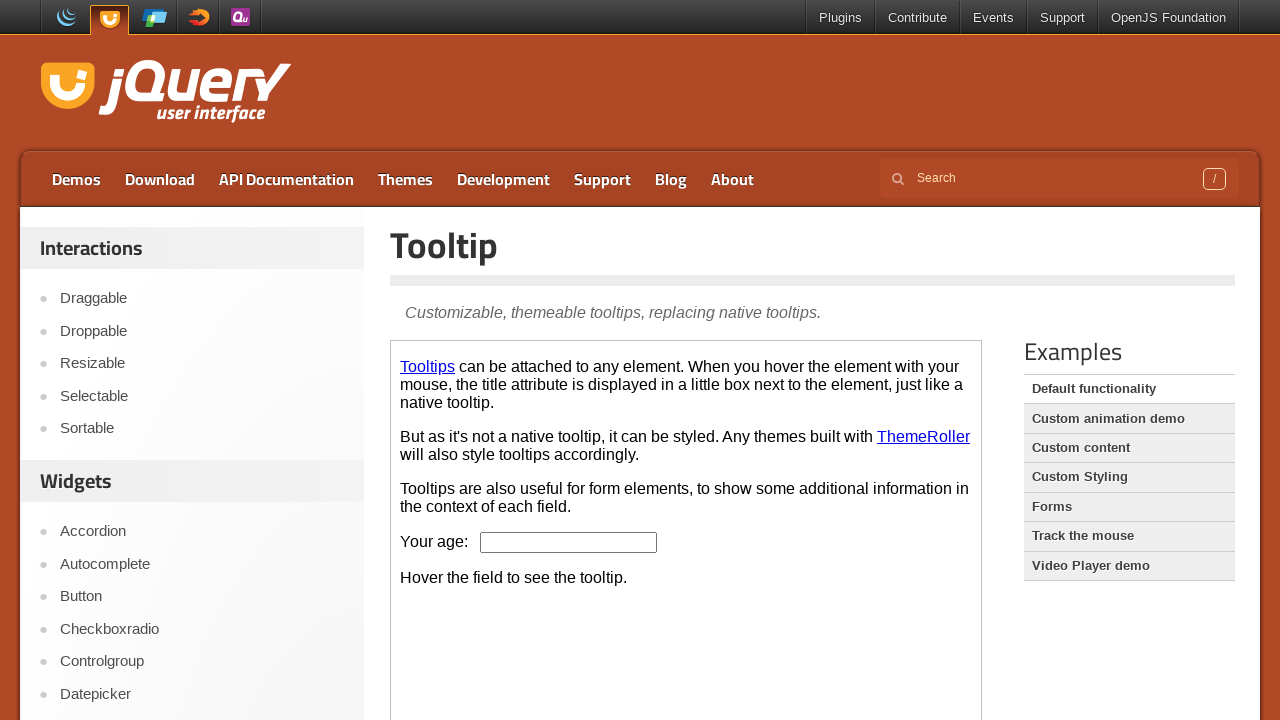

Age input field is ready and visible
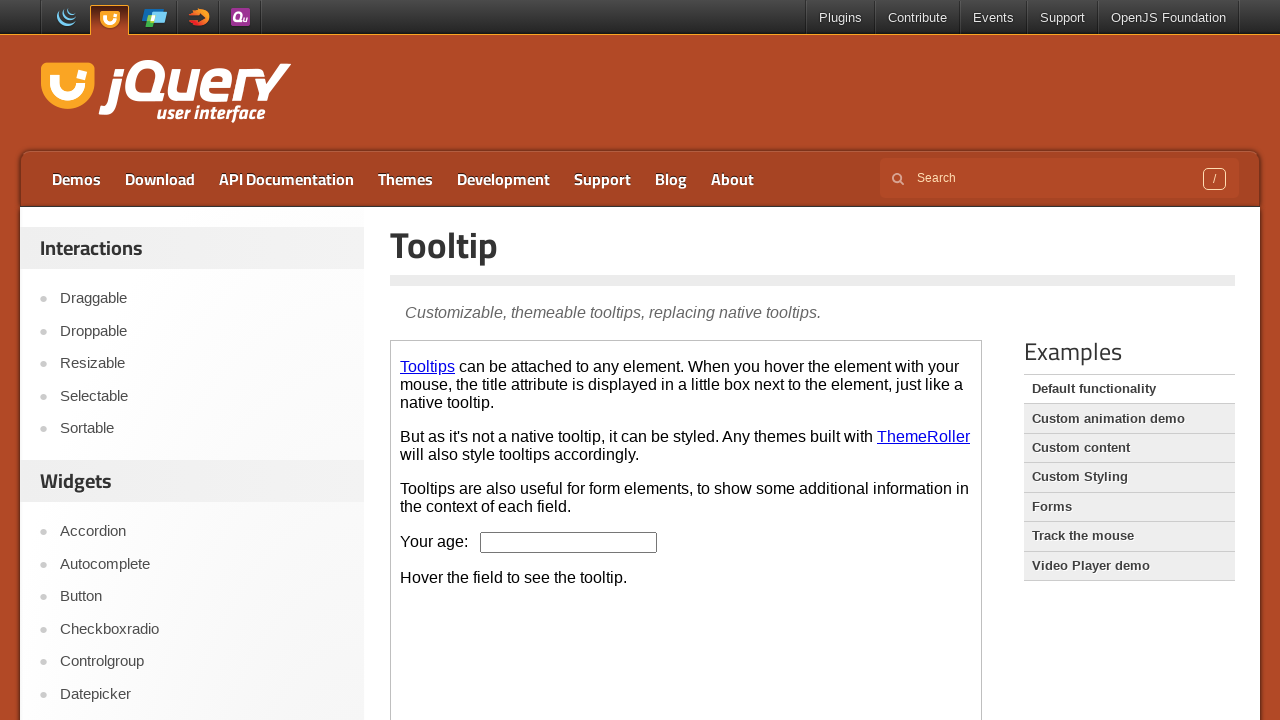

Retrieved tooltip text attribute: 'We ask for your age only for statistical purposes.'
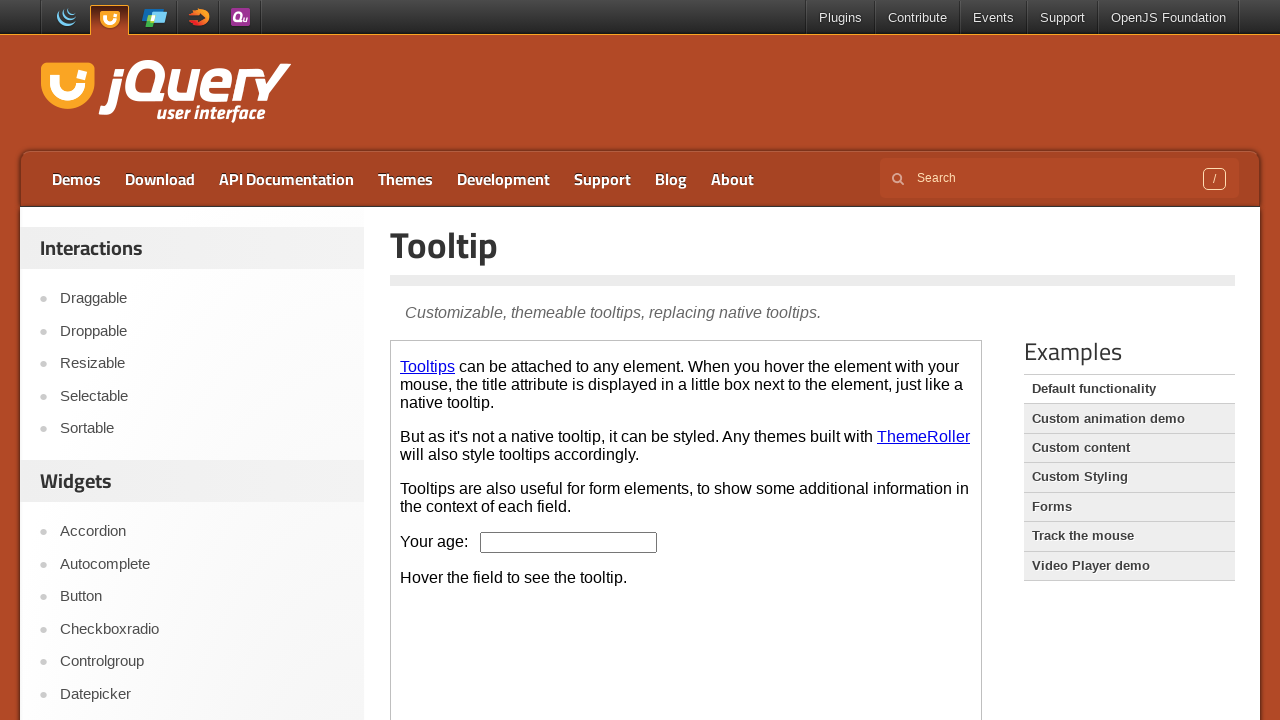

Hovered over the age input field to trigger tooltip display at (569, 542) on iframe.demo-frame >> nth=0 >> internal:control=enter-frame >> #age
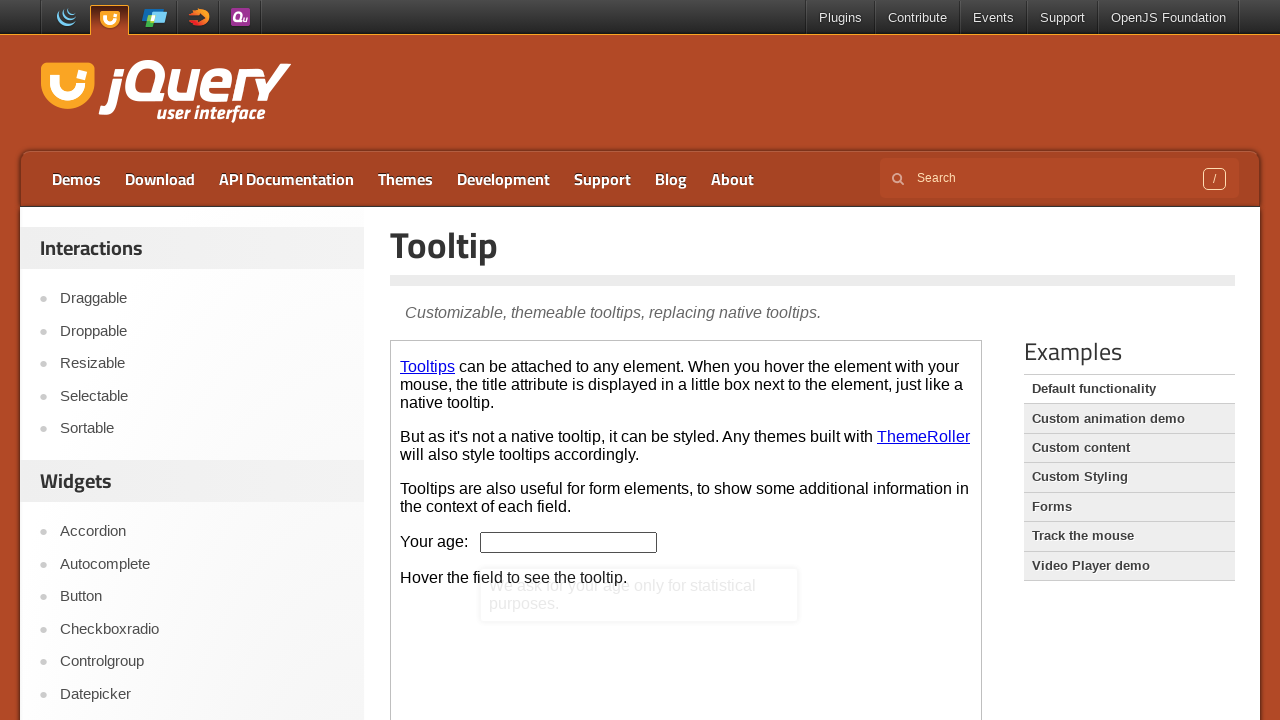

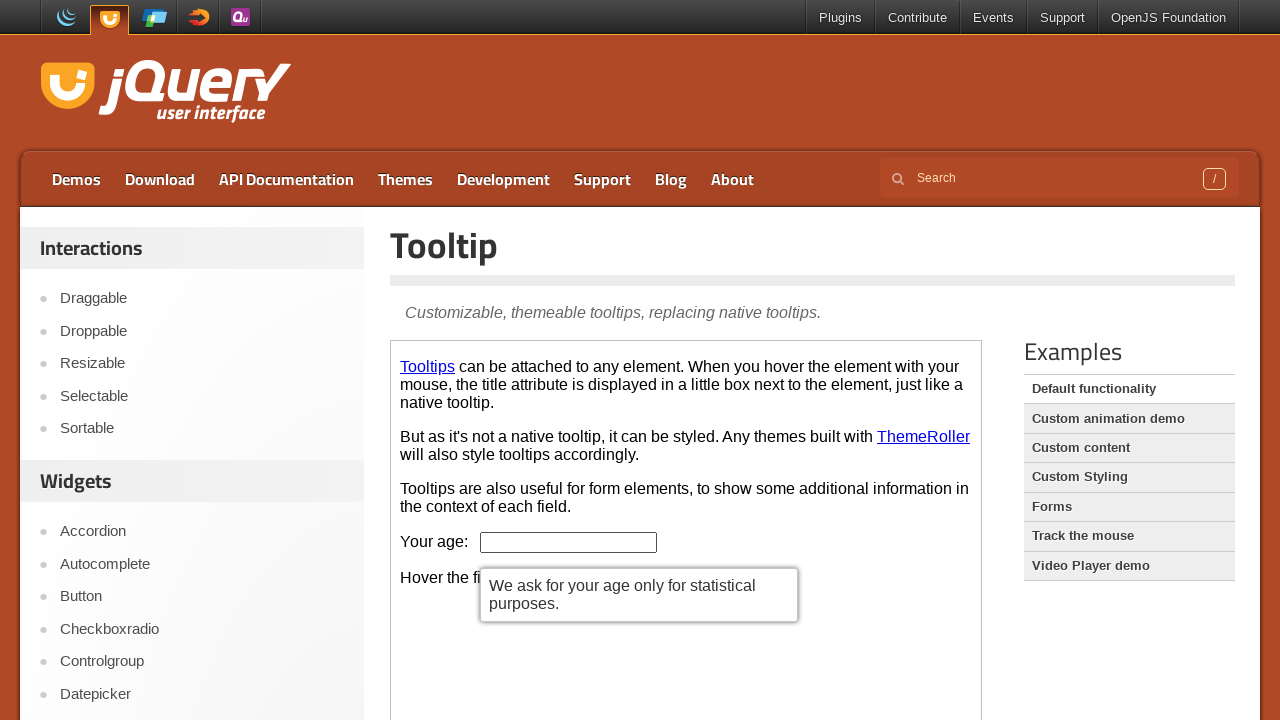